Verifies that the current URL contains "opencart"

Starting URL: https://naveenautomationlabs.com/opencart/

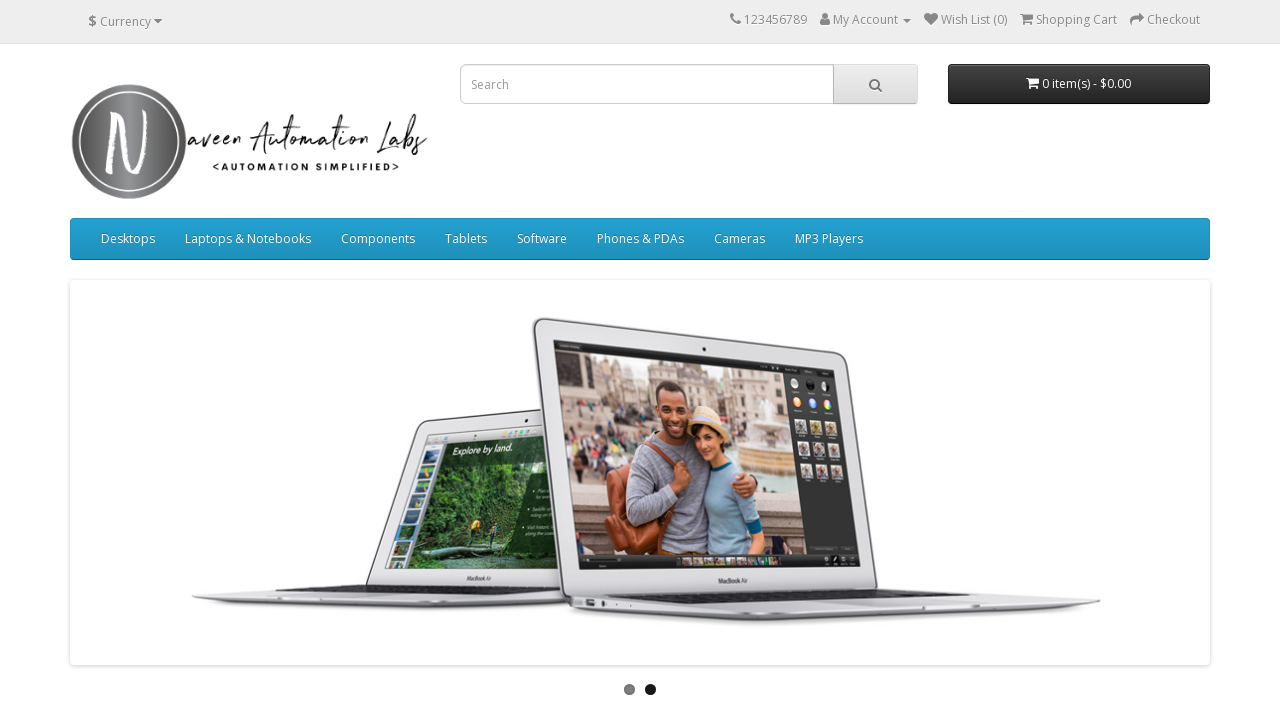

Retrieved current page URL
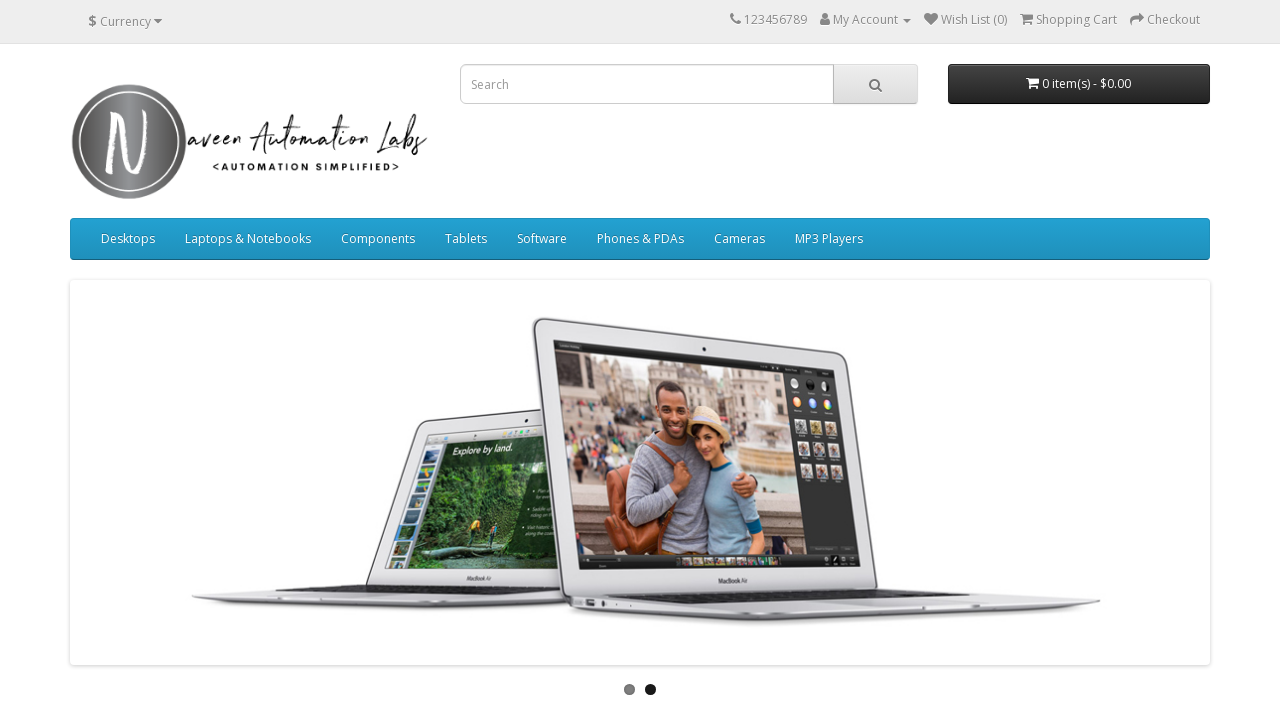

Printed URL to console: https://naveenautomationlabs.com/opencart/
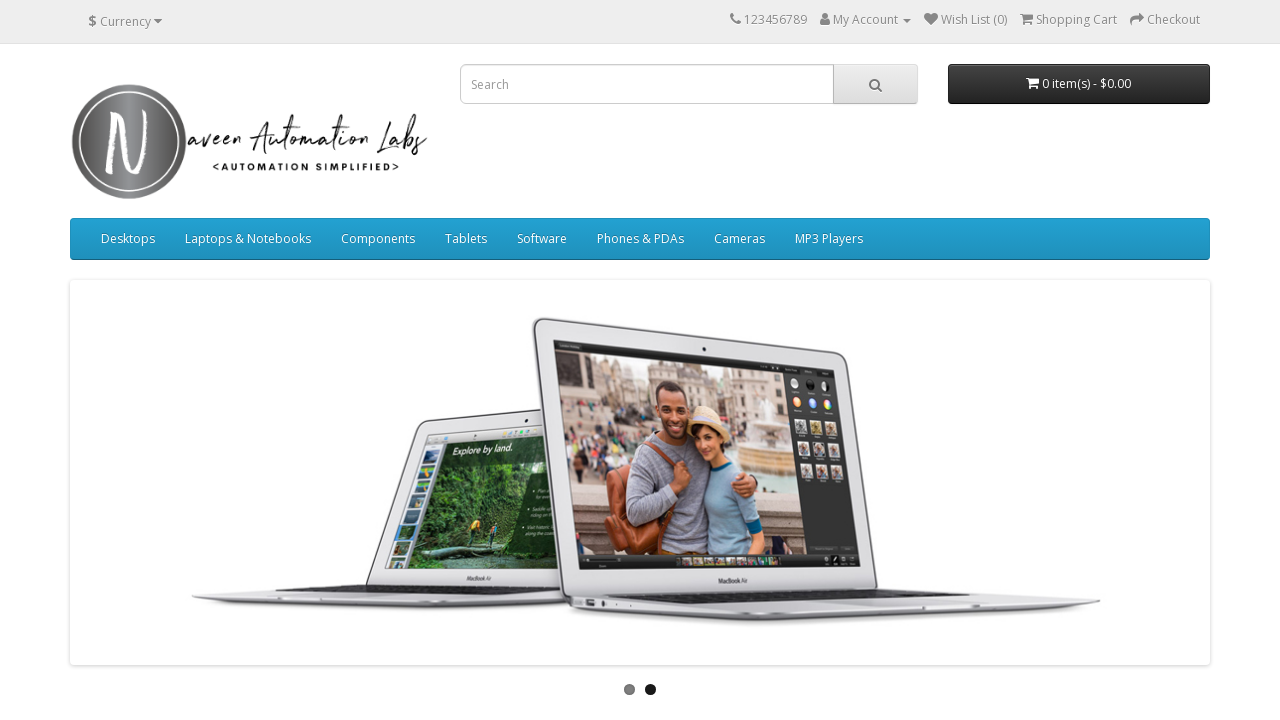

Verified that current URL contains 'opencart'
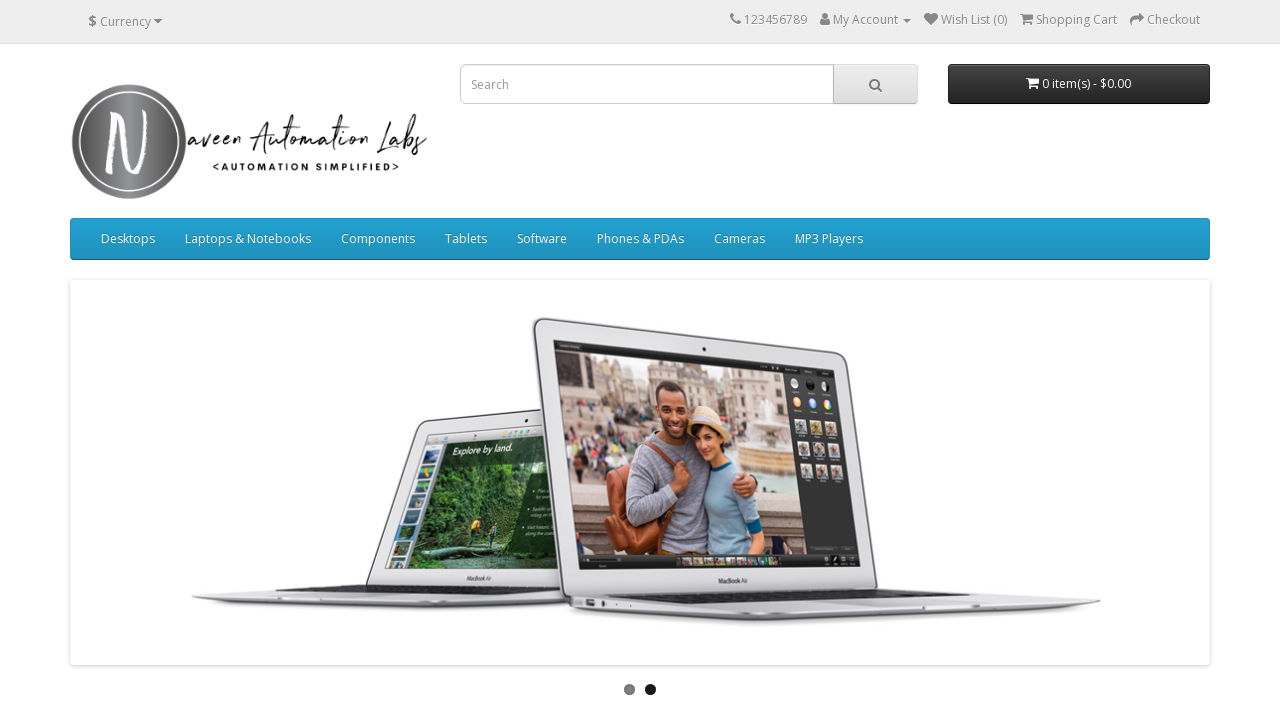

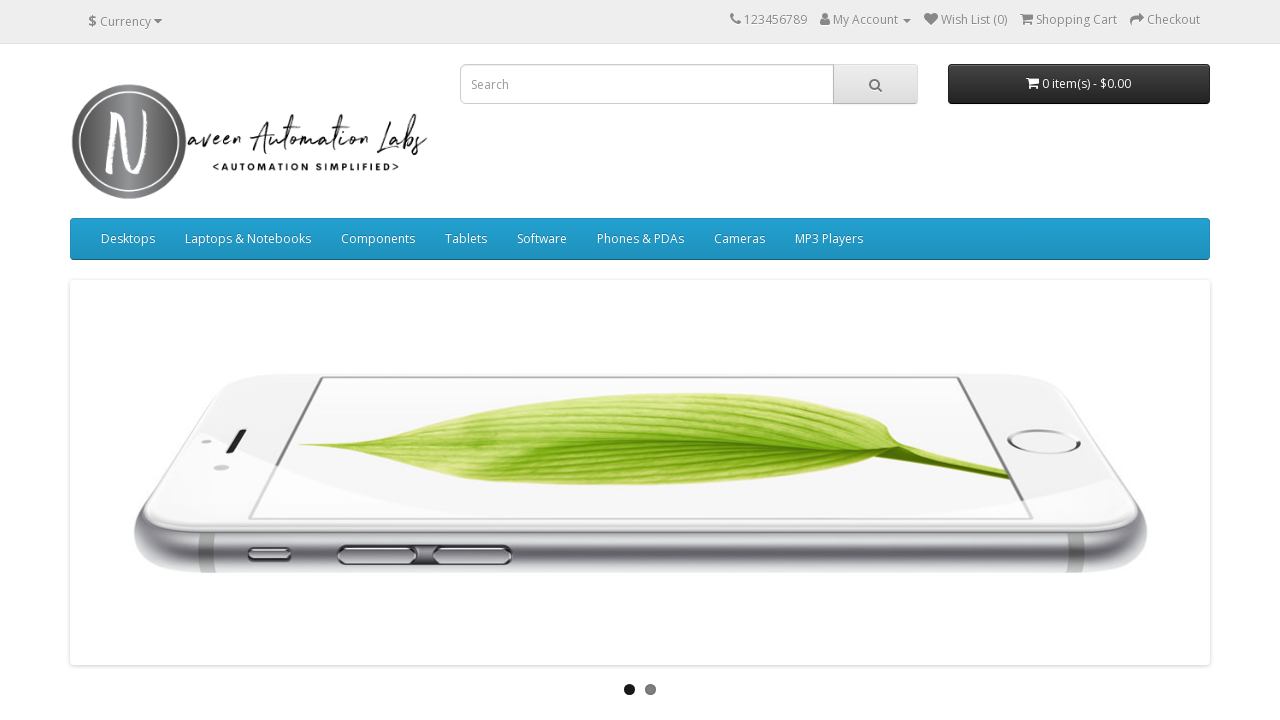